Tests a web form submission by filling a text field with data and verifying the success message

Starting URL: https://www.selenium.dev/selenium/web/web-form.html

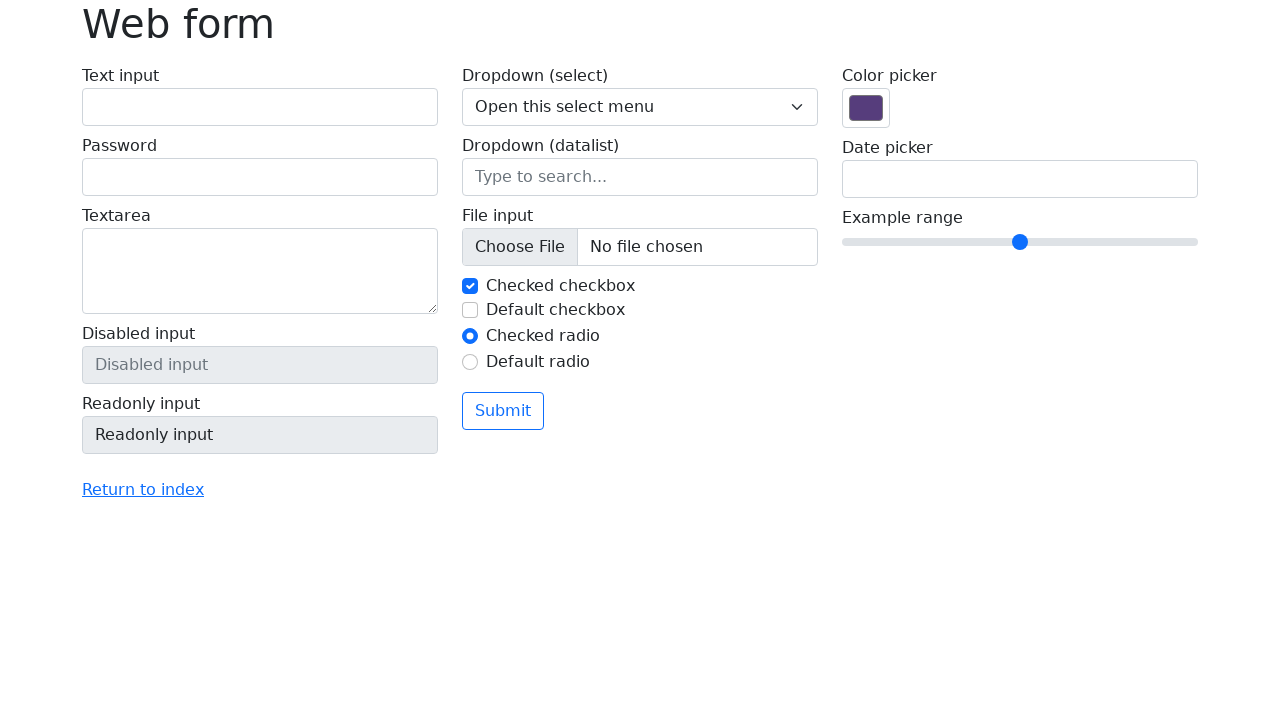

Filled text field with 'Selenium' on input[name='my-text']
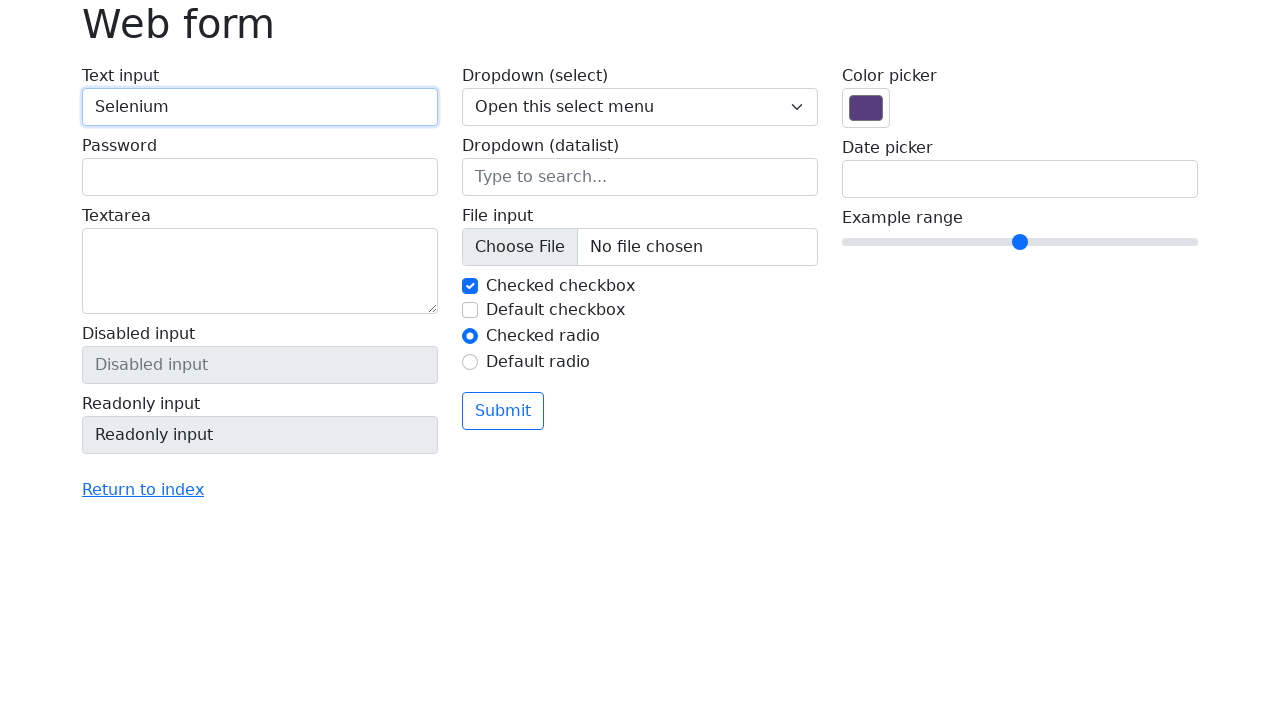

Clicked submit button at (503, 411) on button
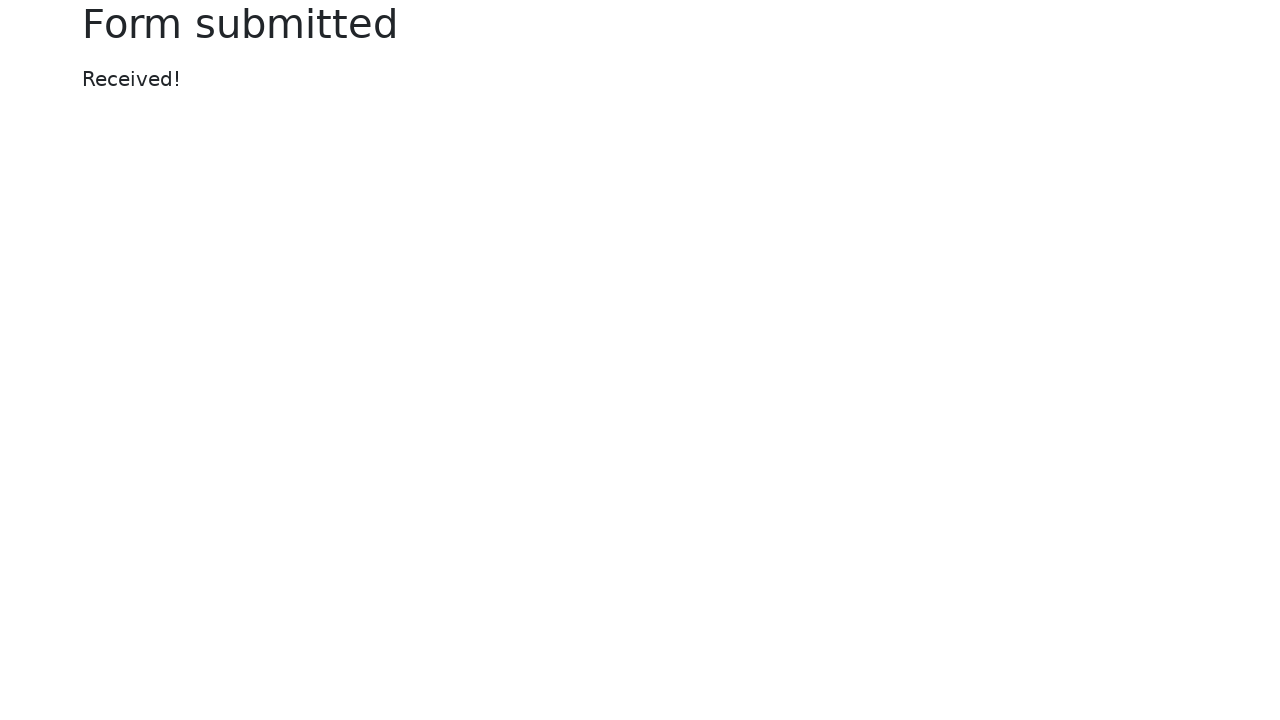

Success message element loaded
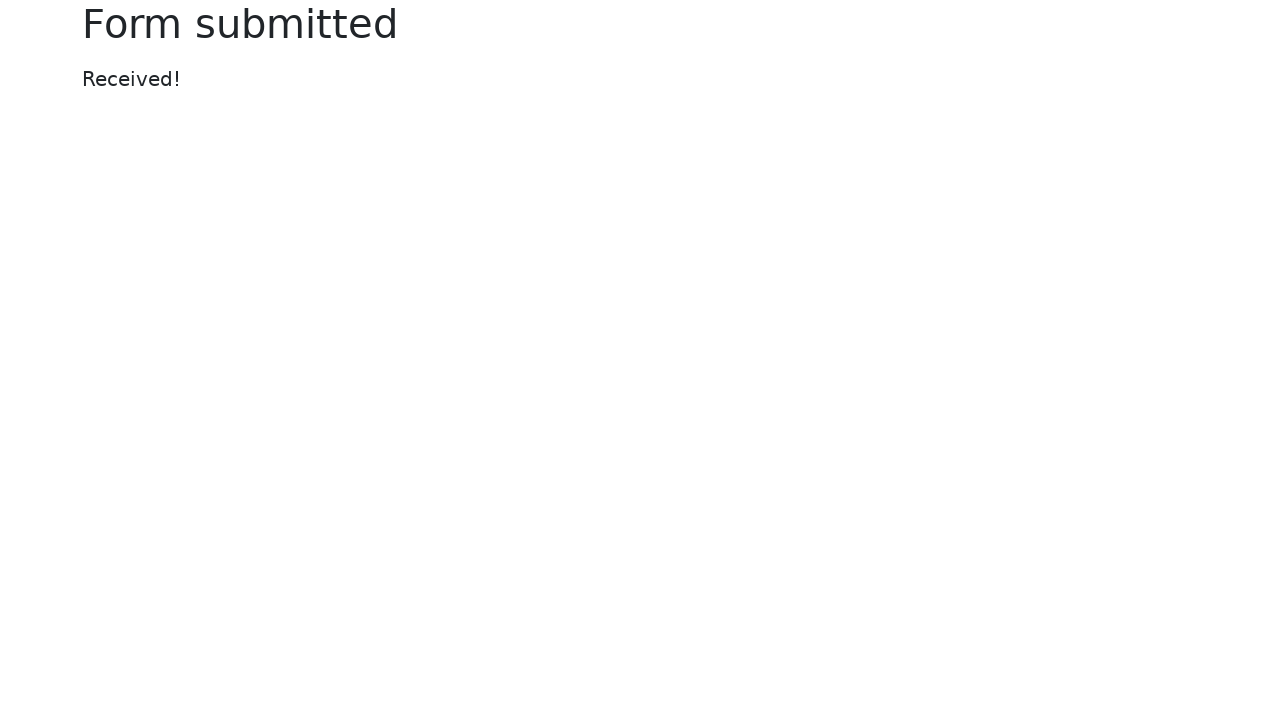

Located success message element
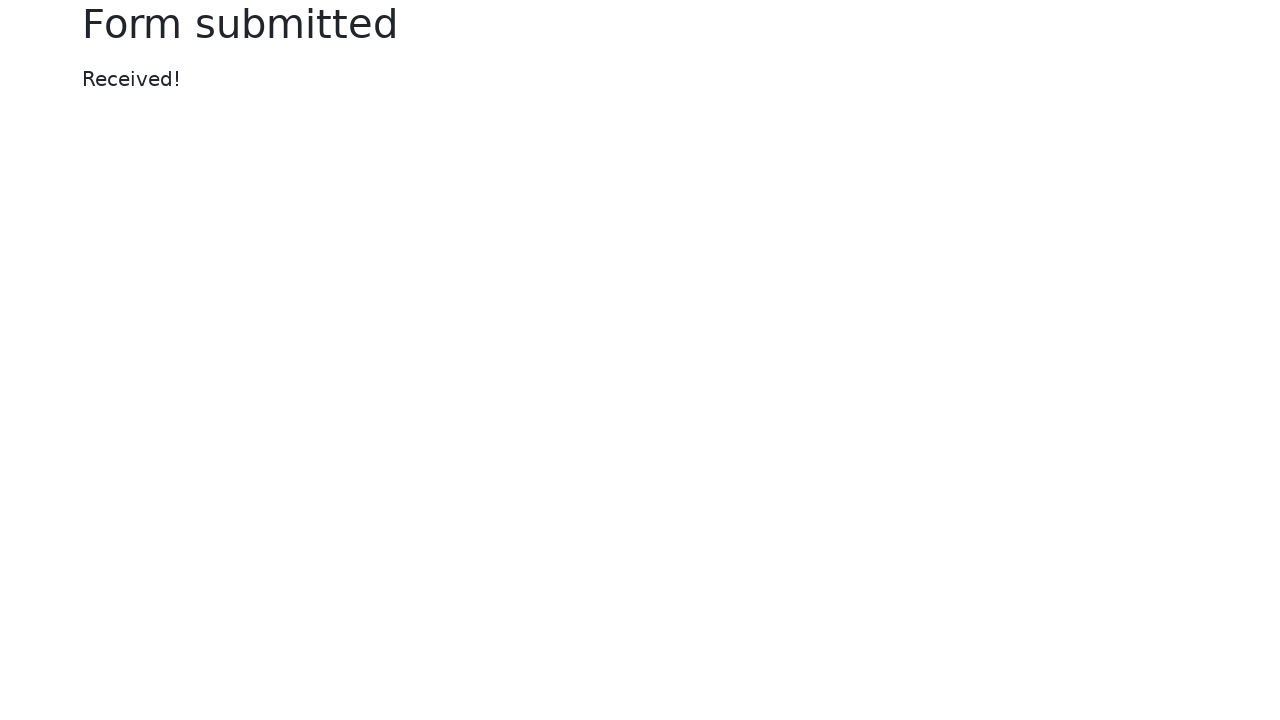

Verified success message contains 'Received!'
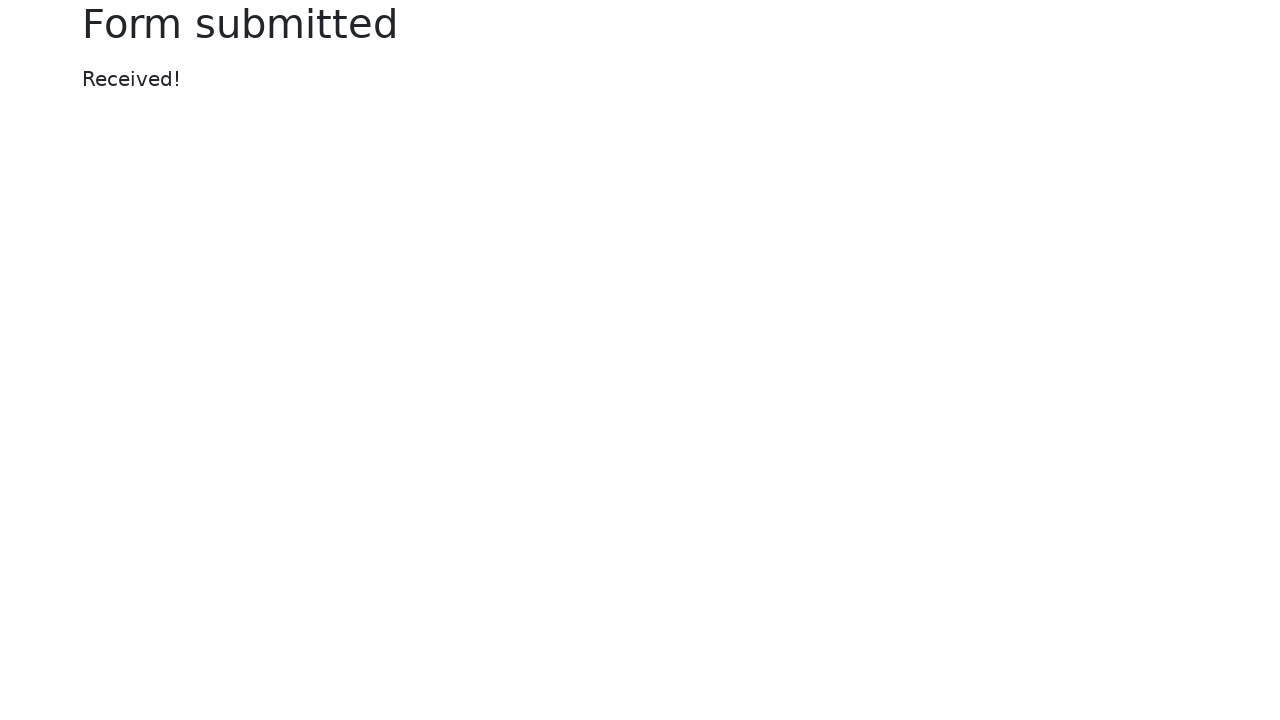

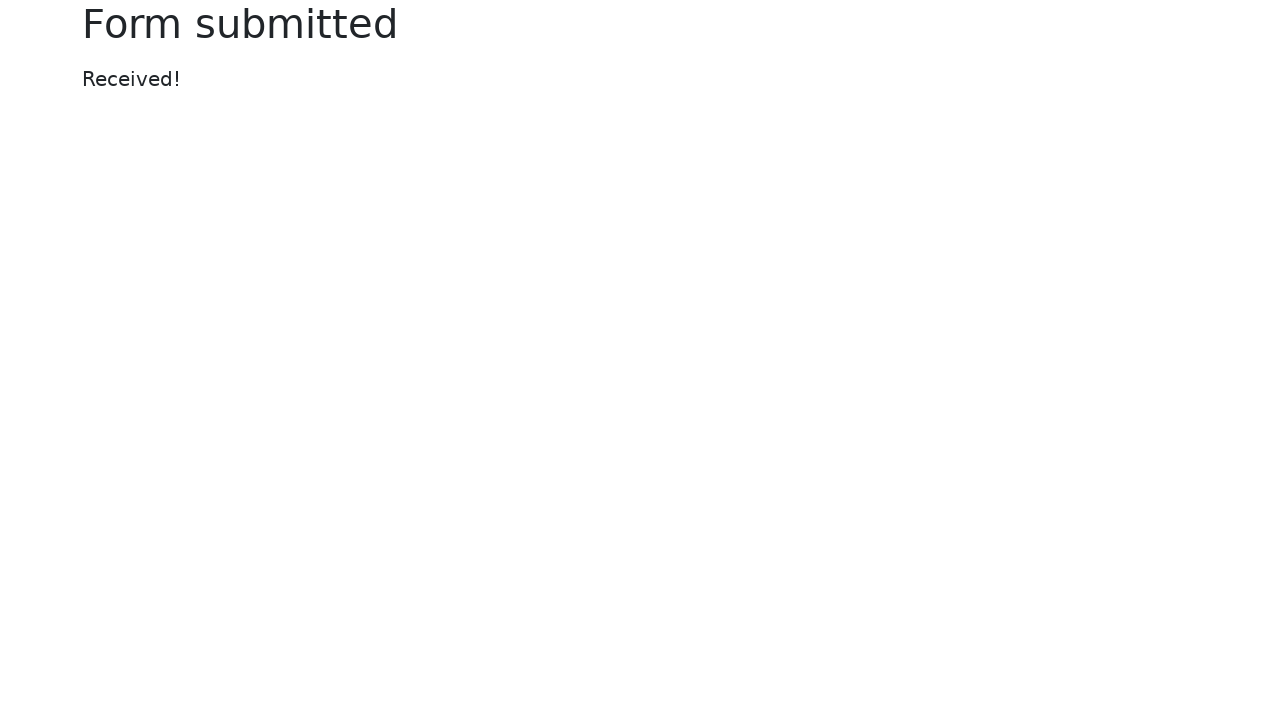